Navigates to Greenstech website and performs mouseover actions on menu items to reach and click on the Selenium Certification Training link

Starting URL: http://greenstech.in/selenium-course-content.html

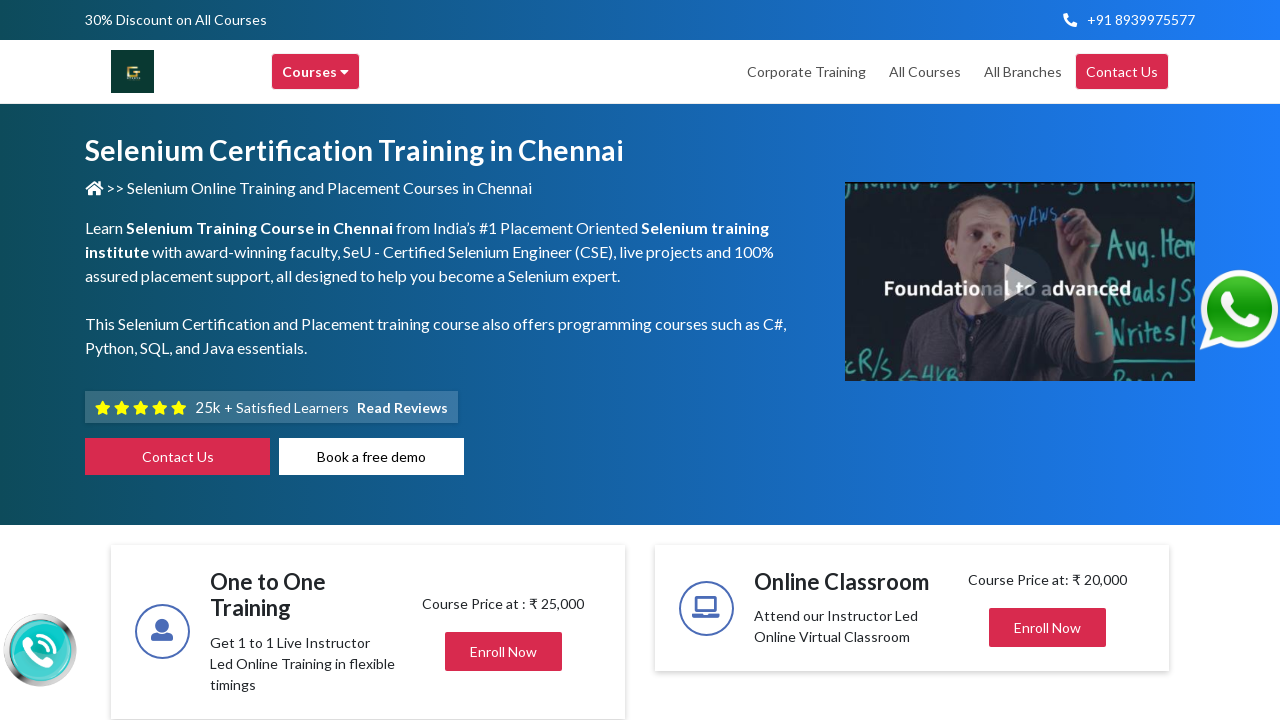

Hovered over Courses menu item at (316, 72) on xpath=//div[contains(text(),'Courses ')]
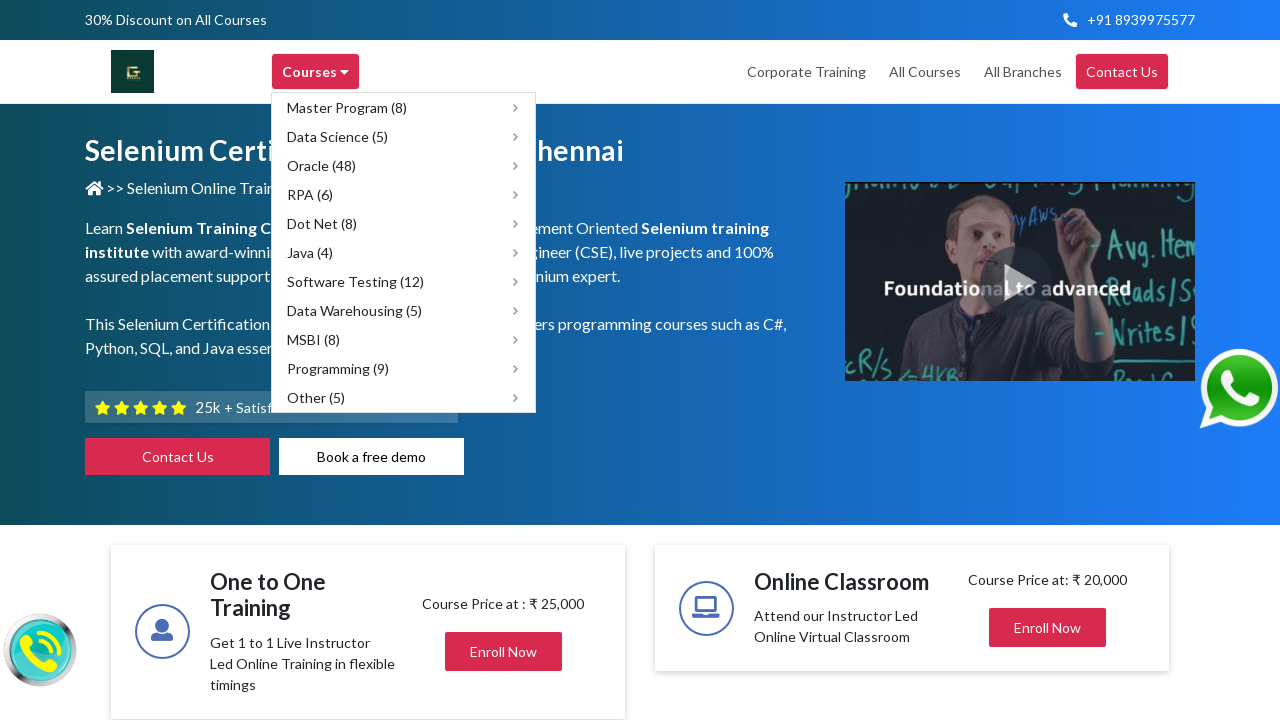

Hovered over Software Testing submenu at (356, 282) on xpath=//span[contains(text(),'Software Testing (12)')]
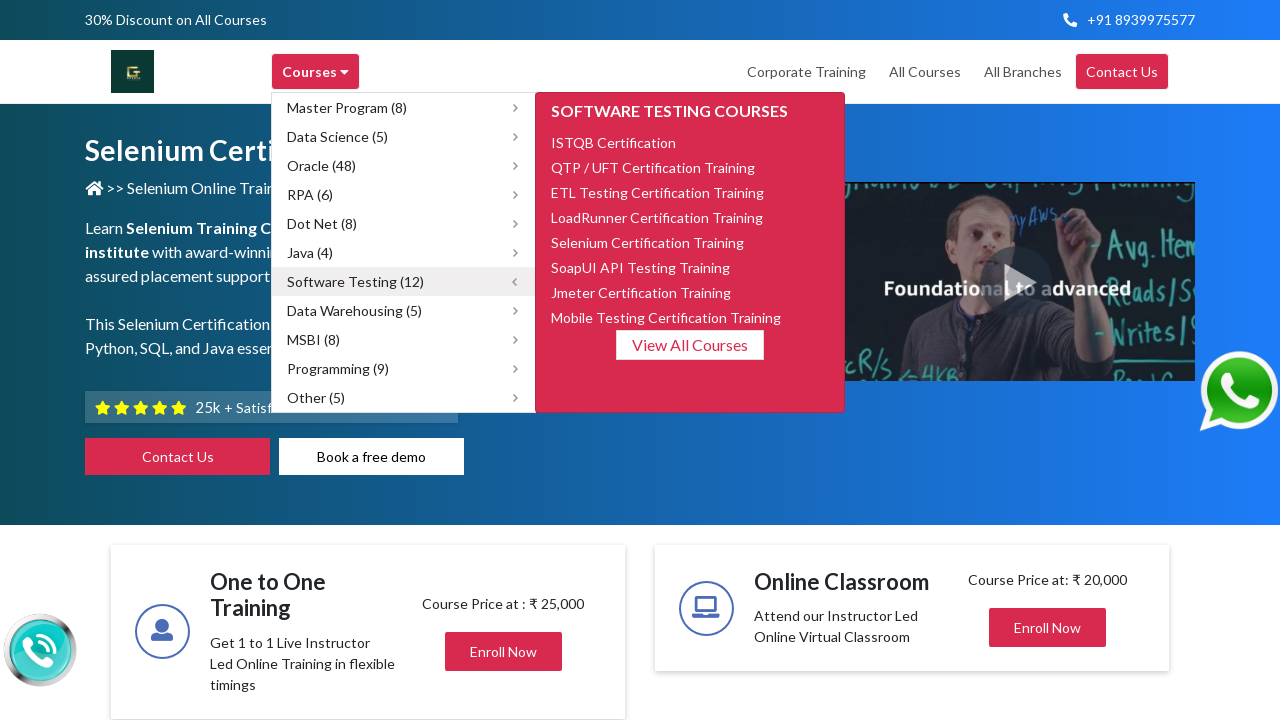

Clicked on Selenium Certification Training link at (648, 242) on xpath=//span[contains(text(),'Selenium Certification Training')]
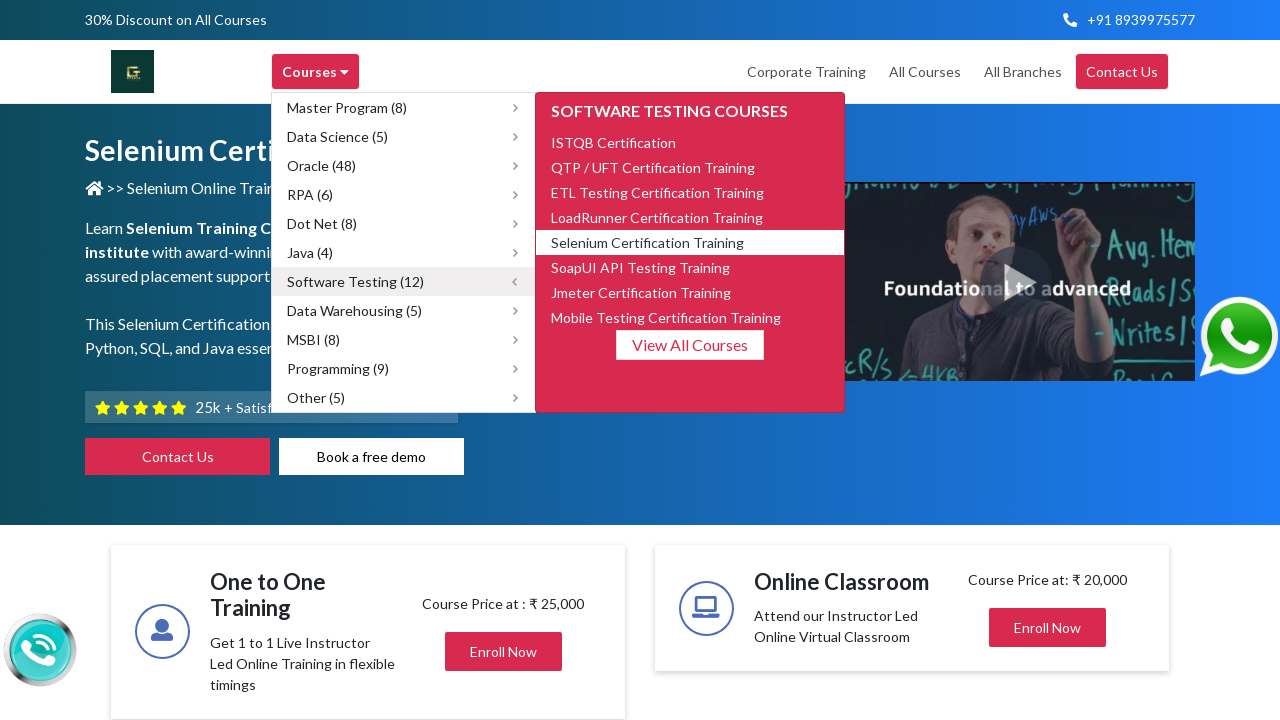

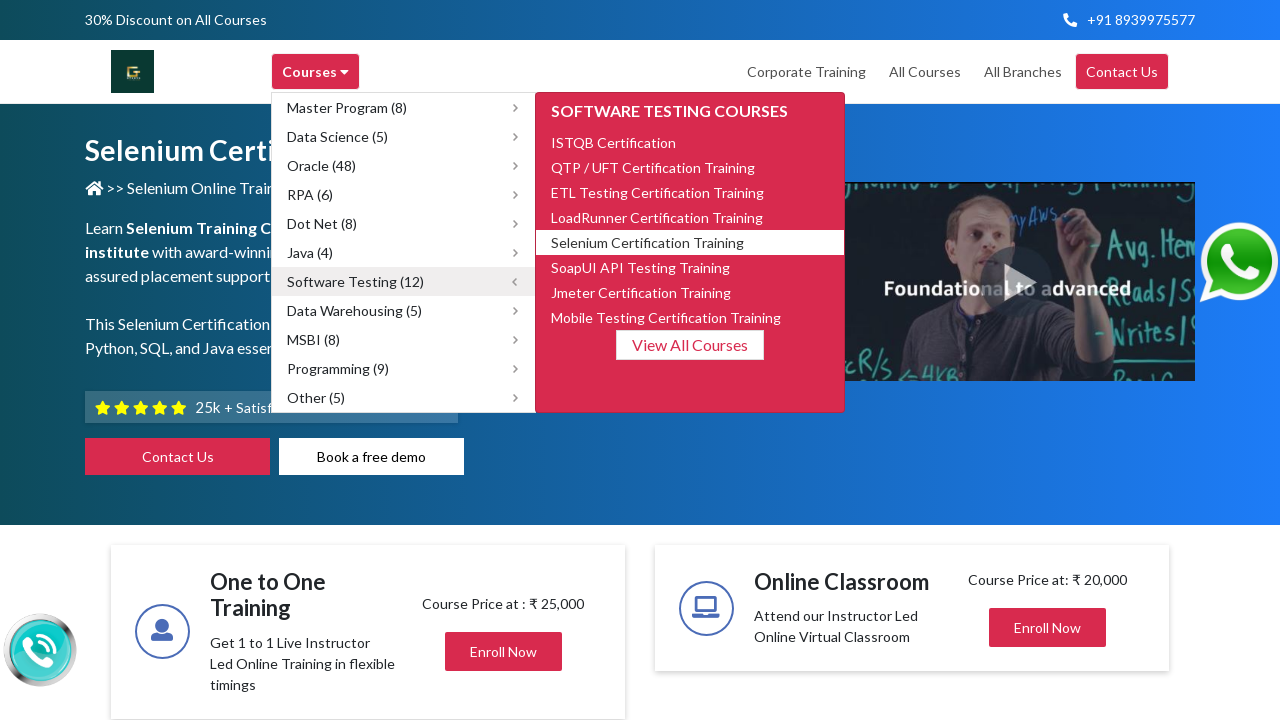